Tests dynamic element loading using sleep by clicking a button and waiting for the element to appear

Starting URL: https://www.selenium.dev/selenium/web/dynamic.html

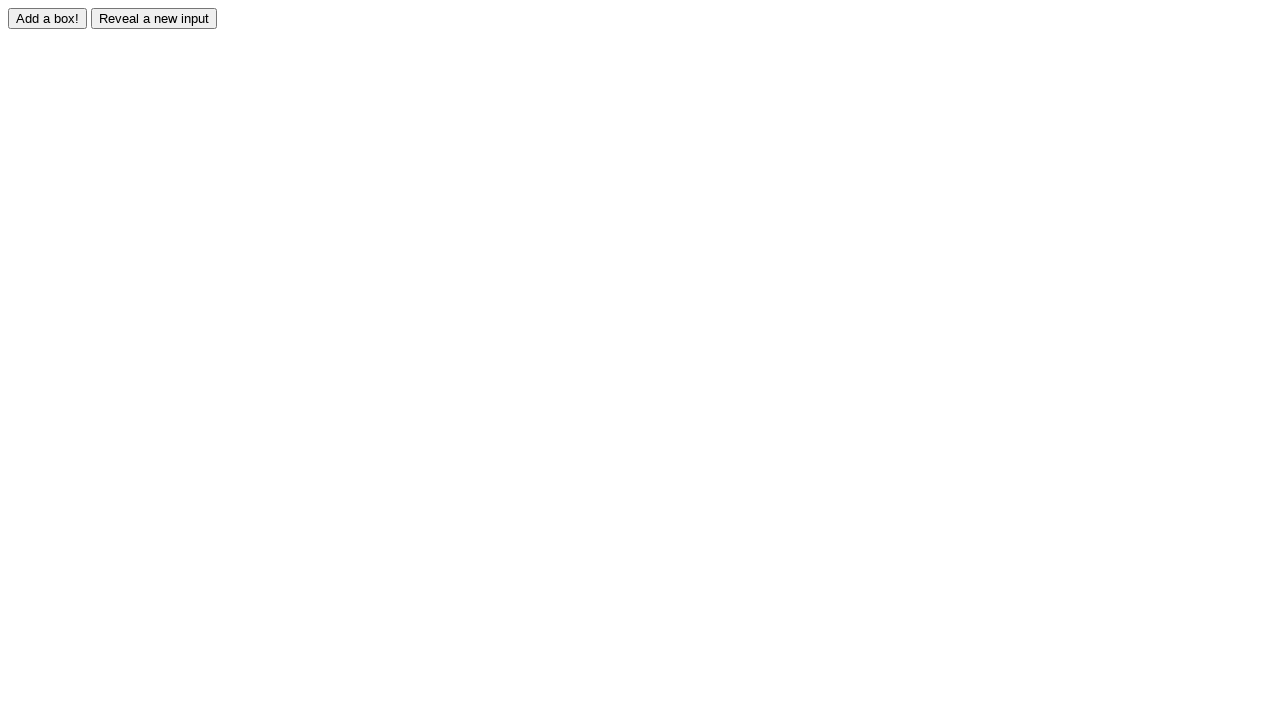

Clicked the button to trigger dynamic element loading at (48, 18) on #adder
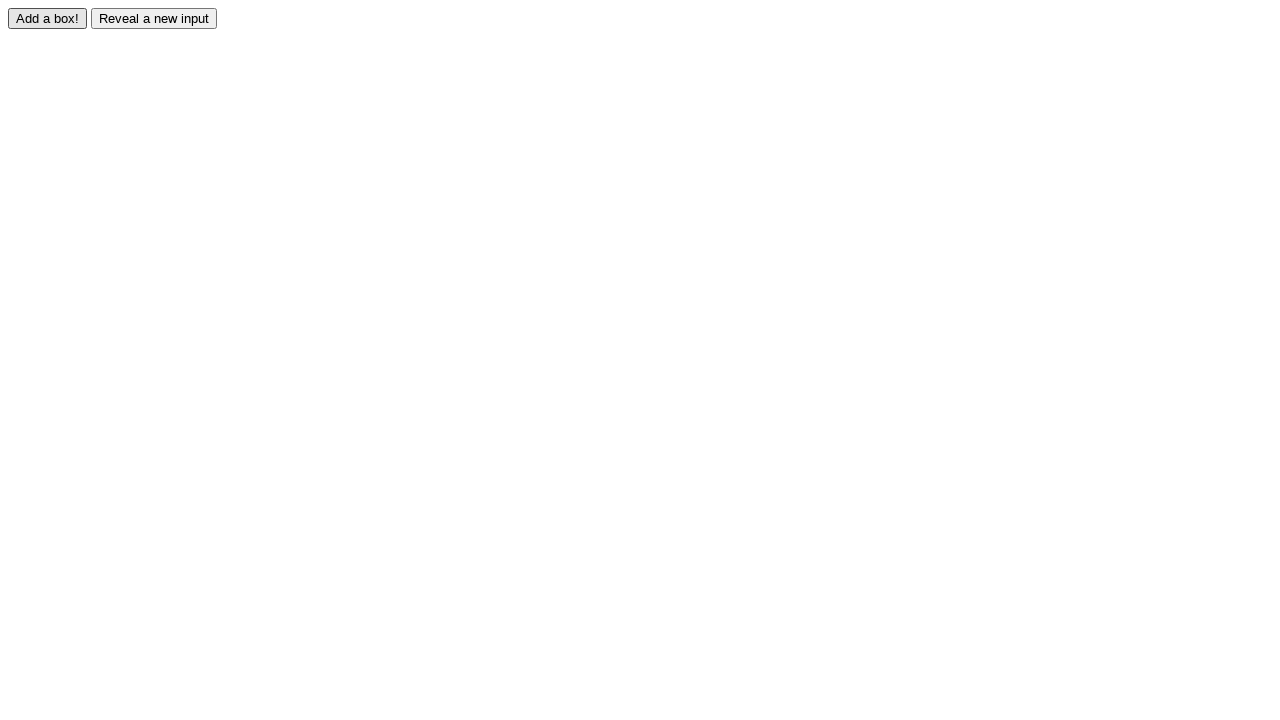

Waited for dynamically added element to appear and become visible
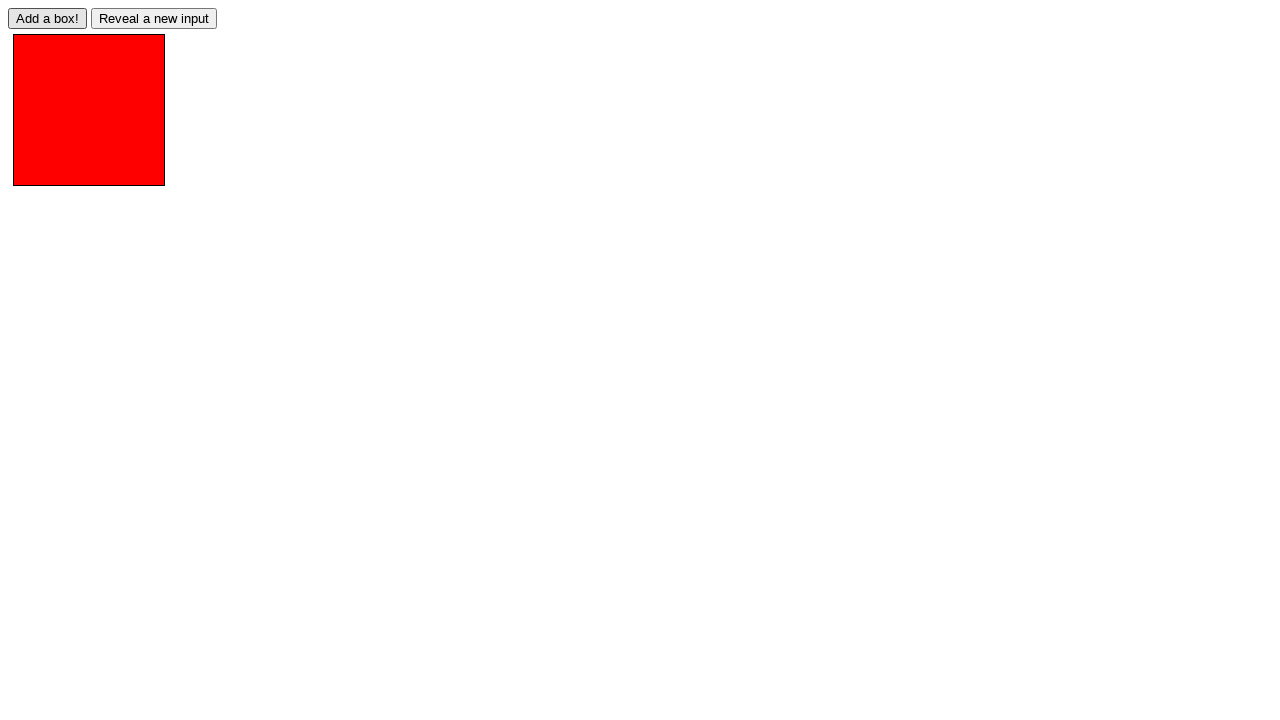

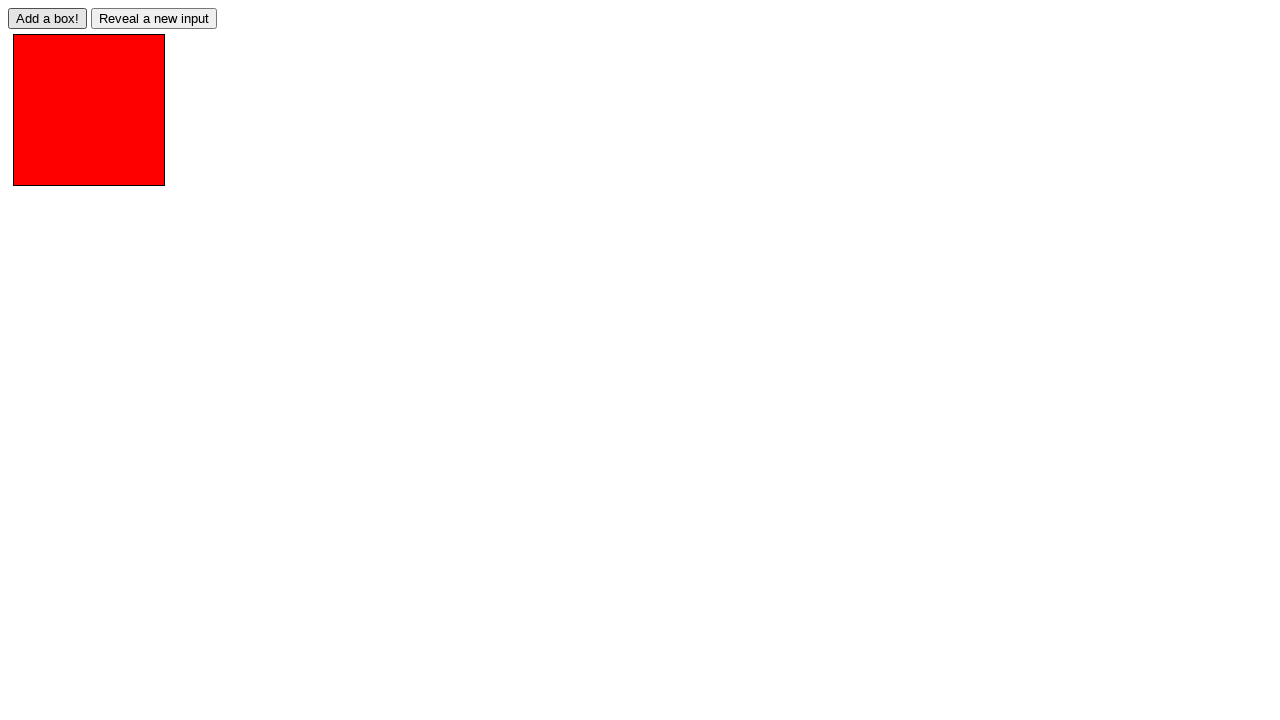